Navigates to YouTube and retrieves the browser window's Y position after maximizing the window.

Starting URL: https://www.youtube.com/

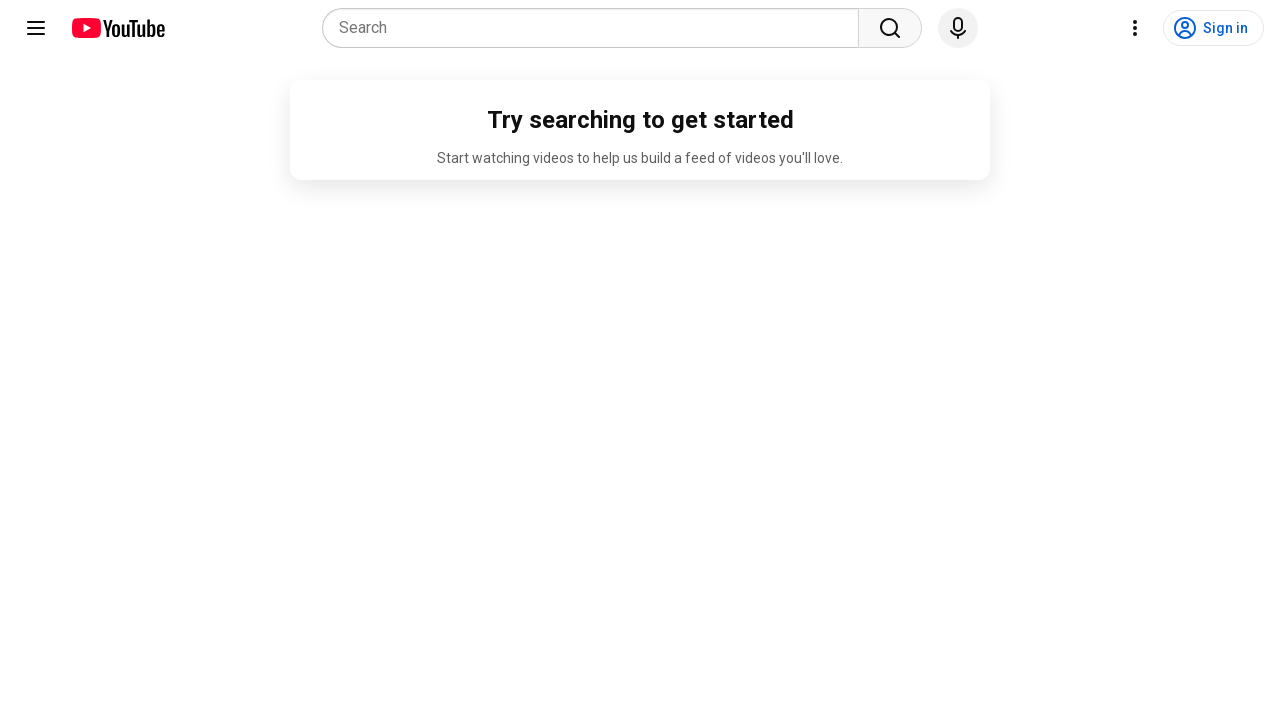

Navigated to YouTube homepage
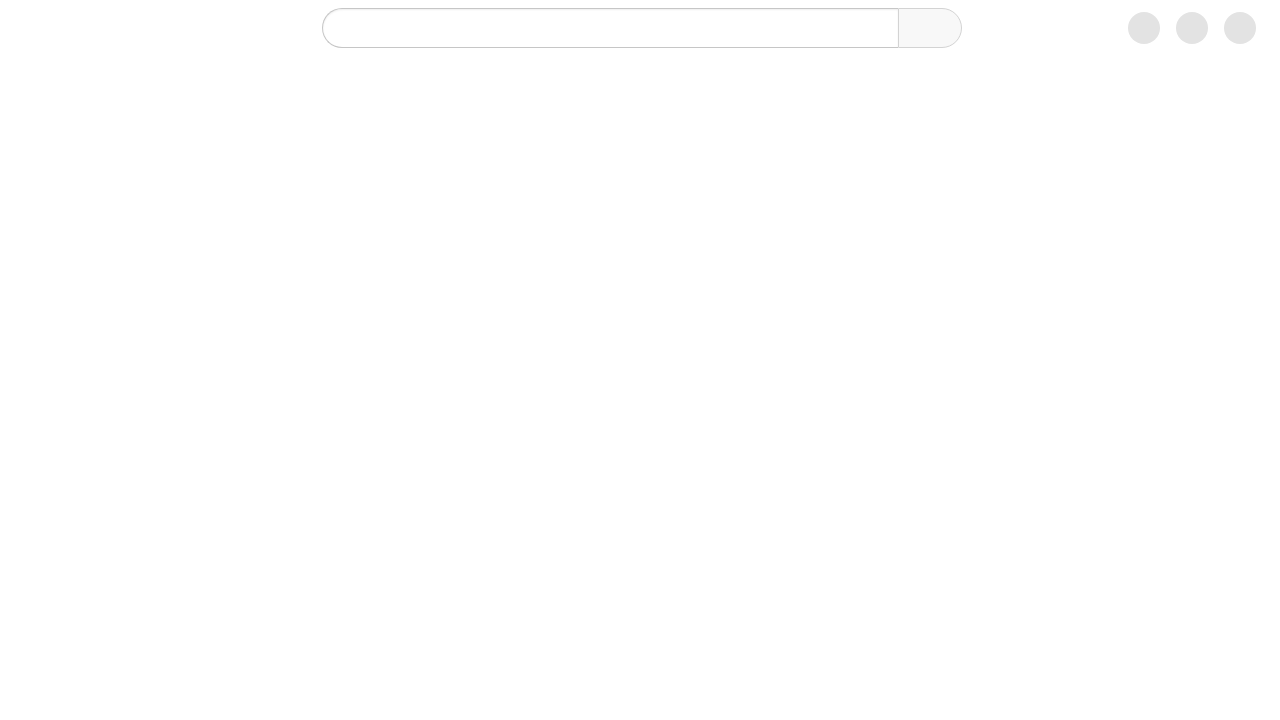

Set viewport size to 1920x1080
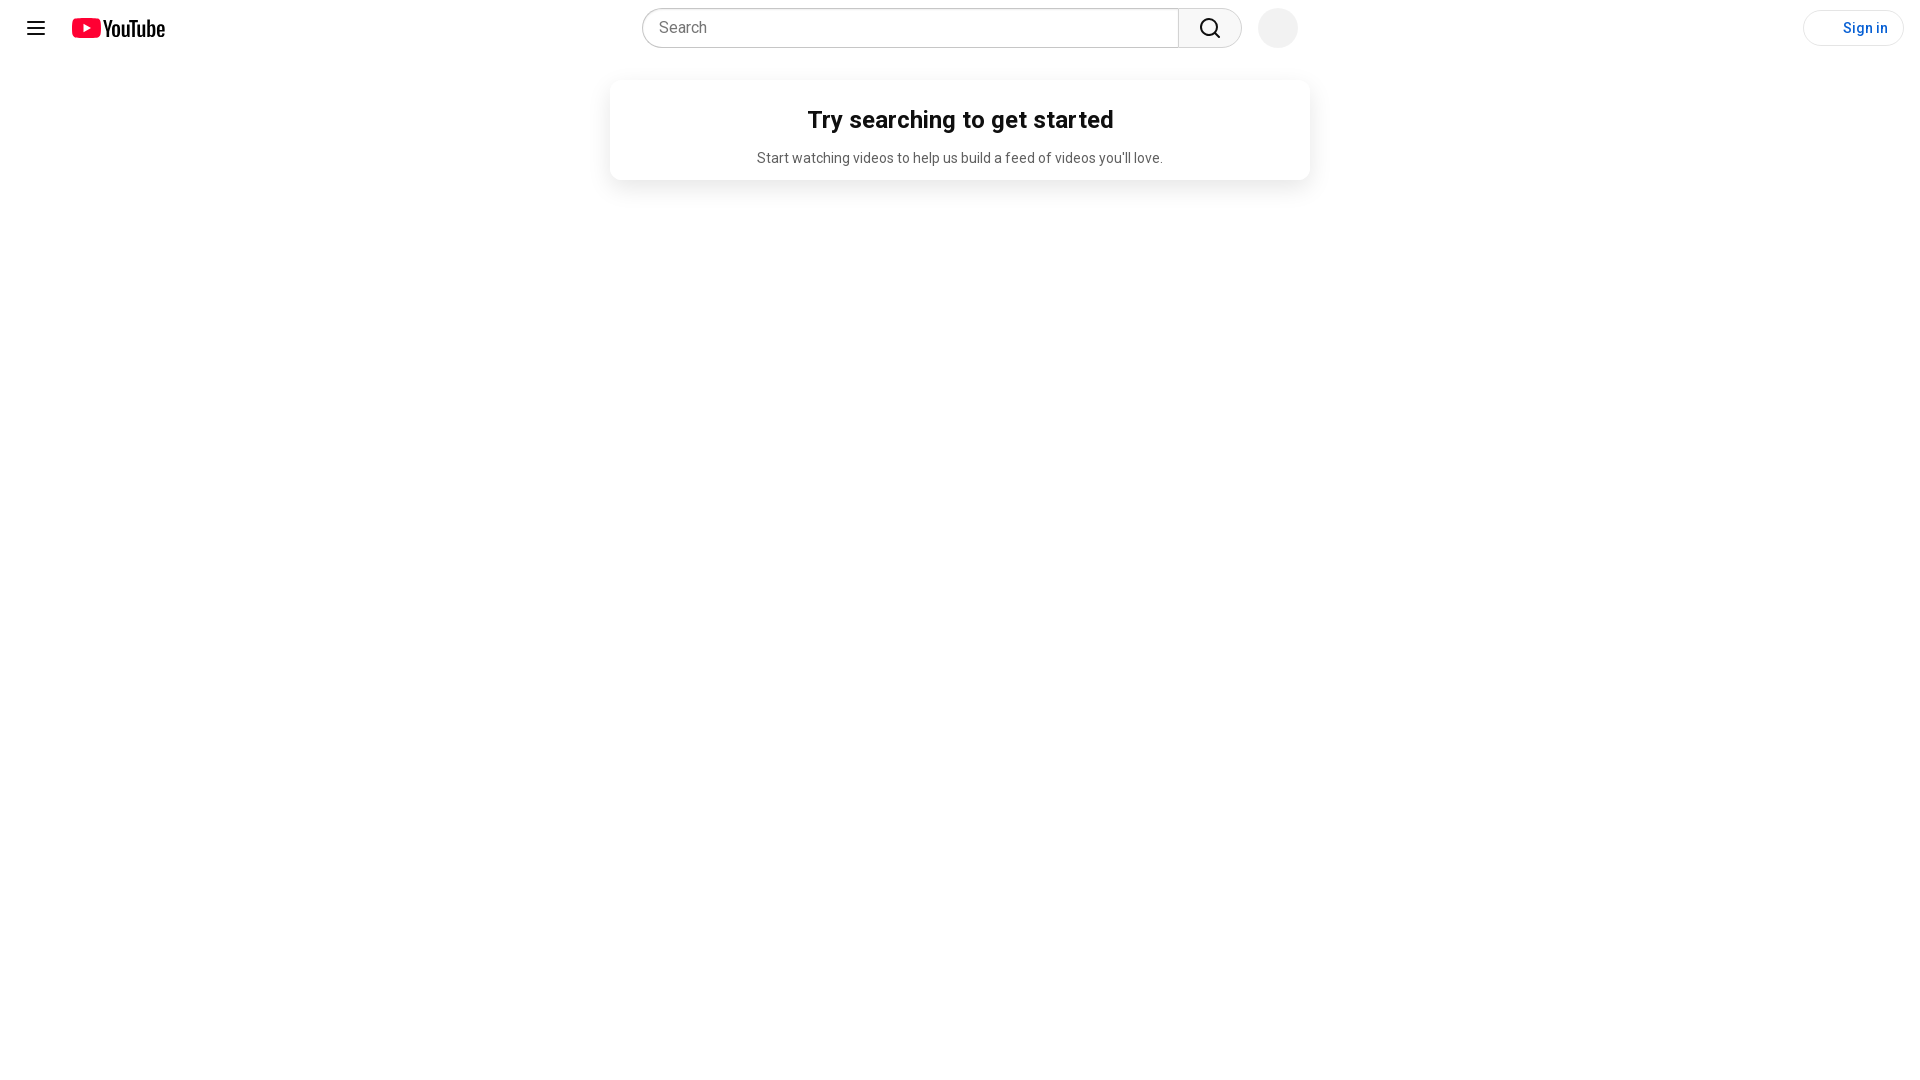

Waited for page to load (domcontentloaded)
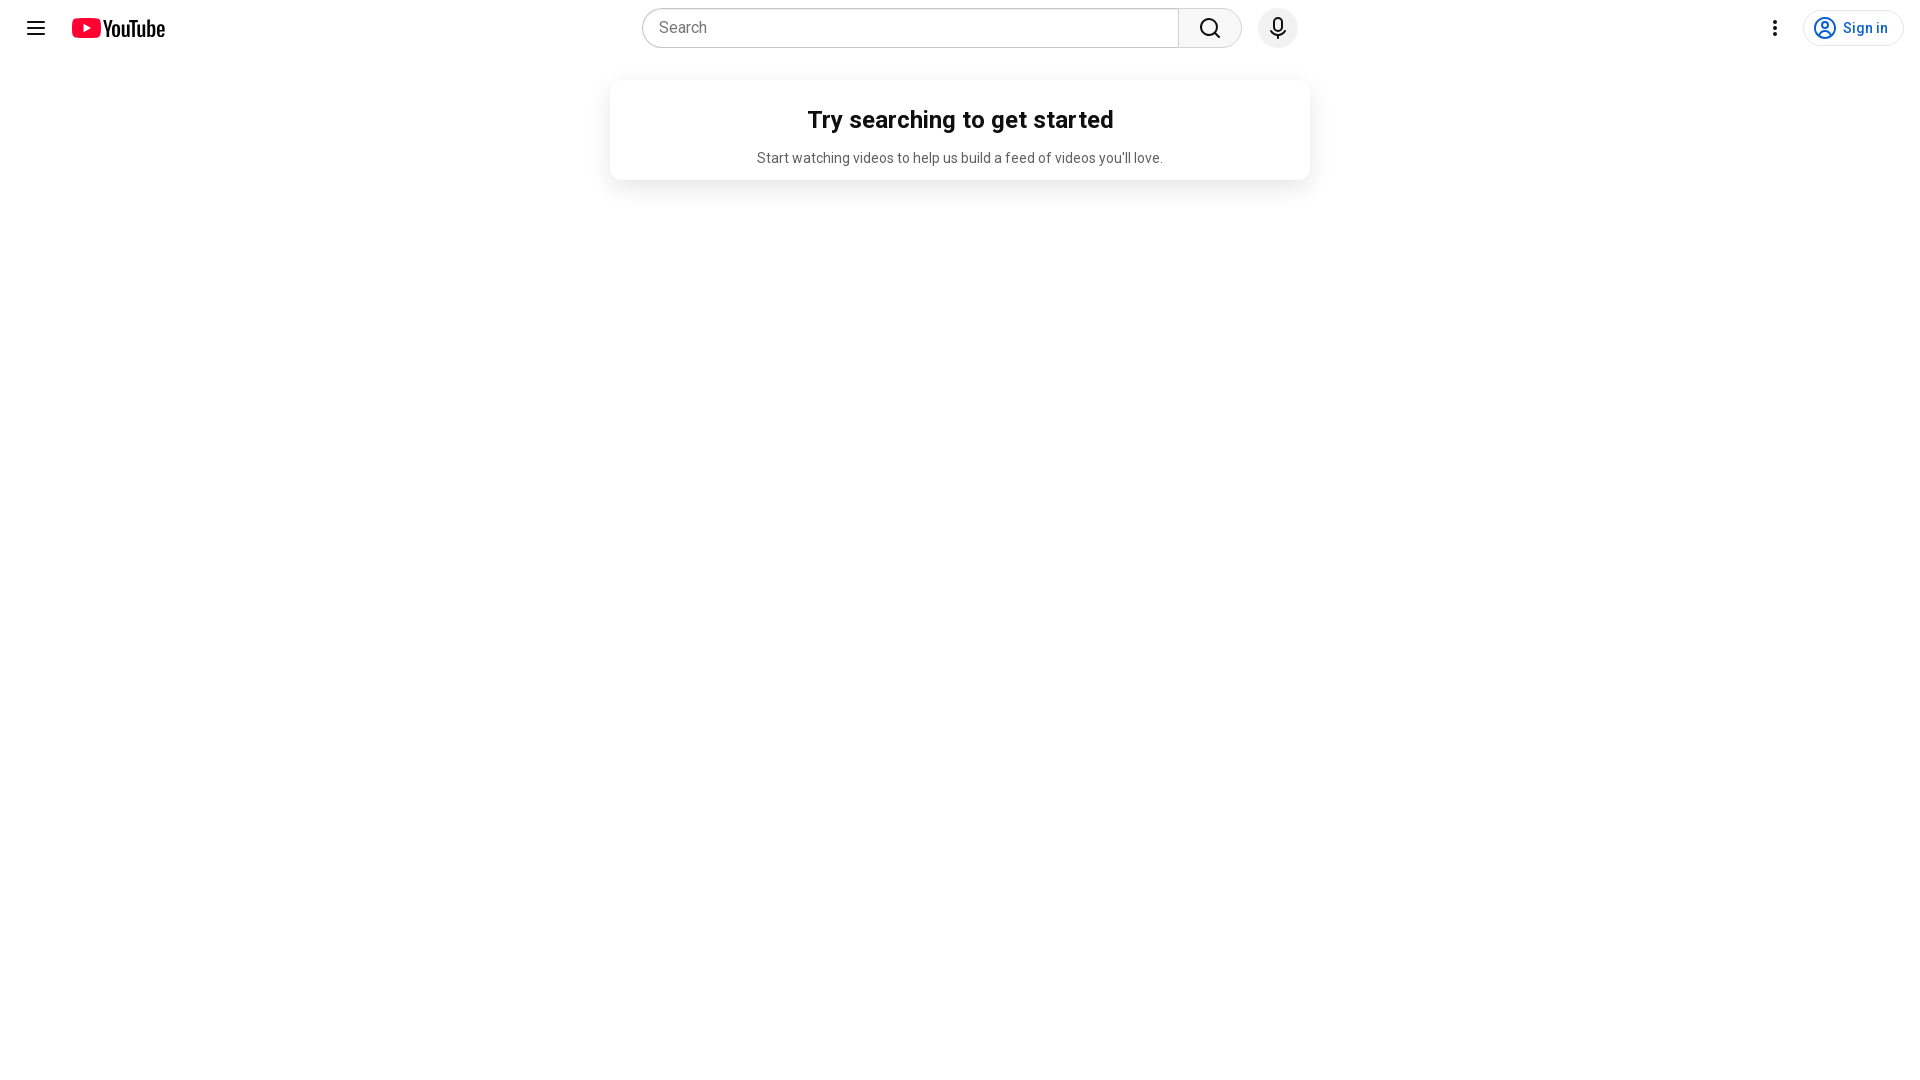

Retrieved browser window Y position: 0
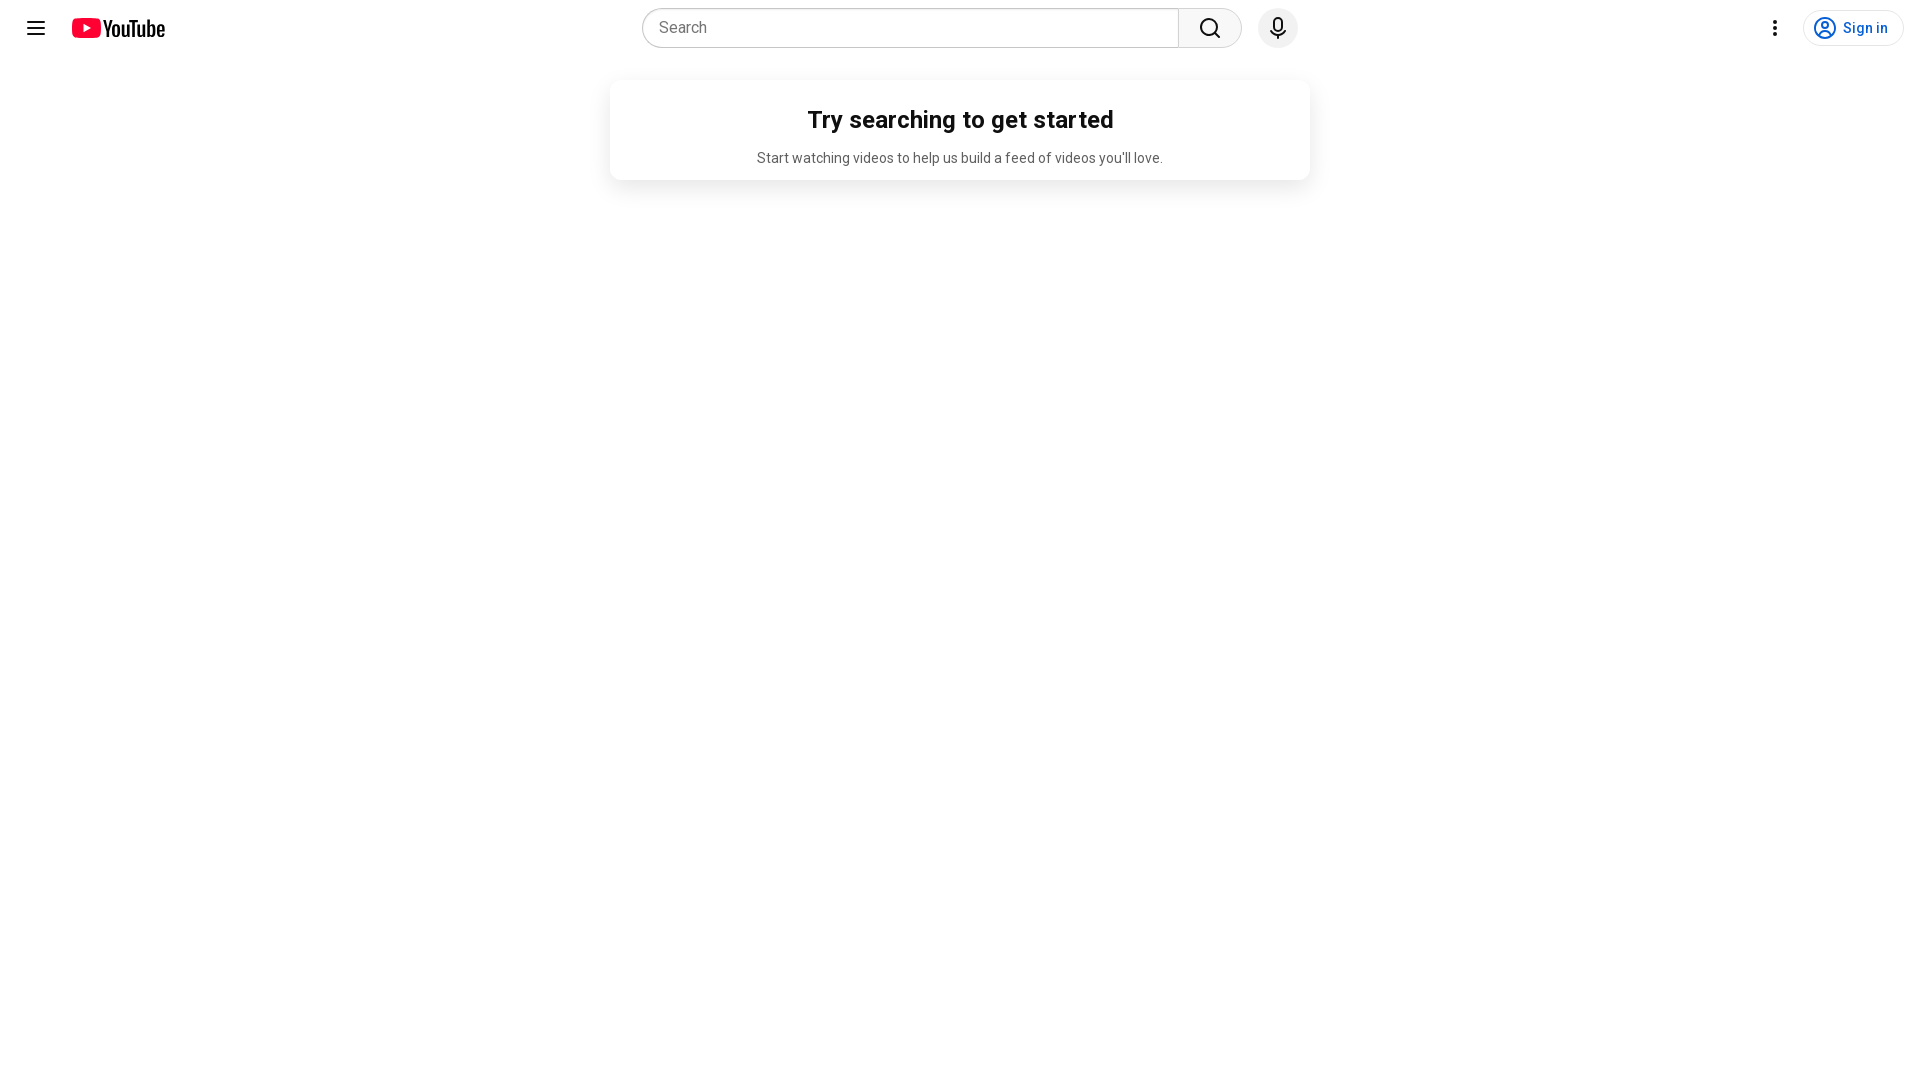

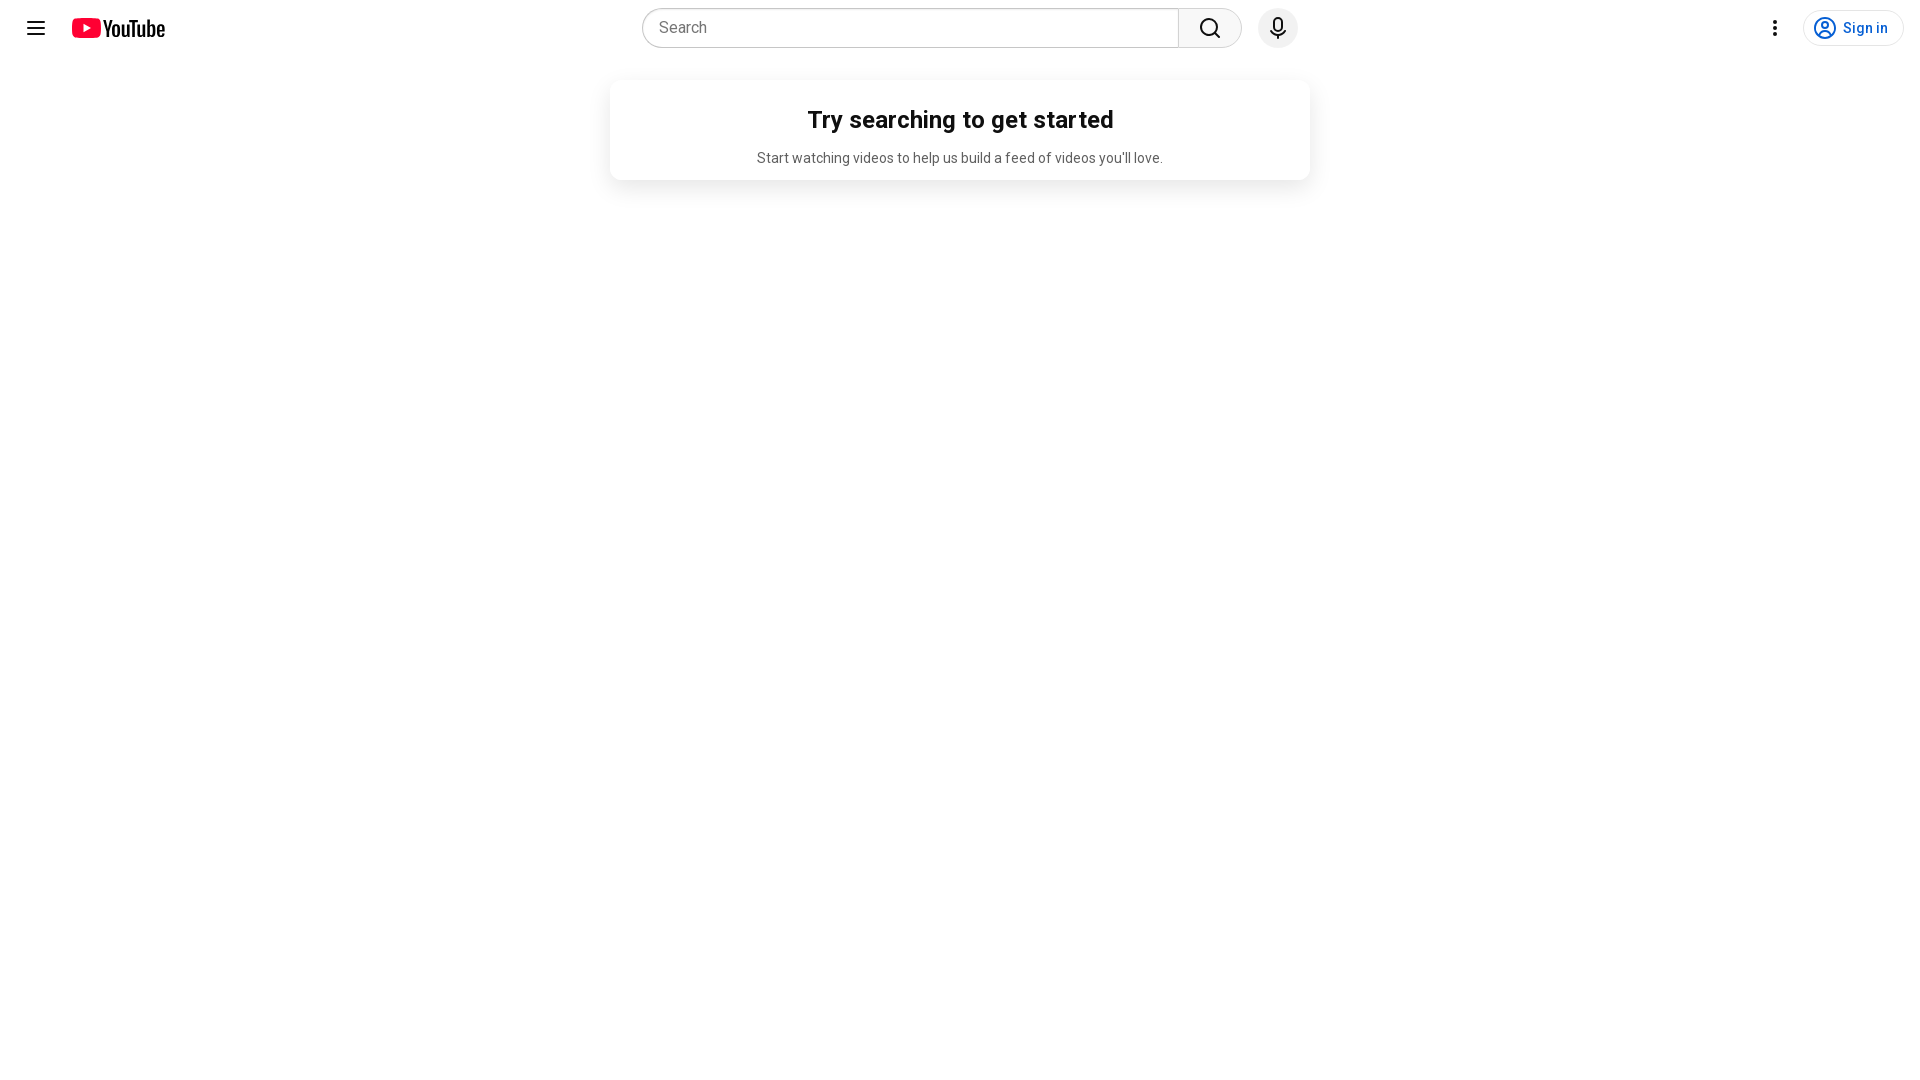